Tests switching between windows by matching the window title after opening a new window

Starting URL: https://the-internet.herokuapp.com/windows

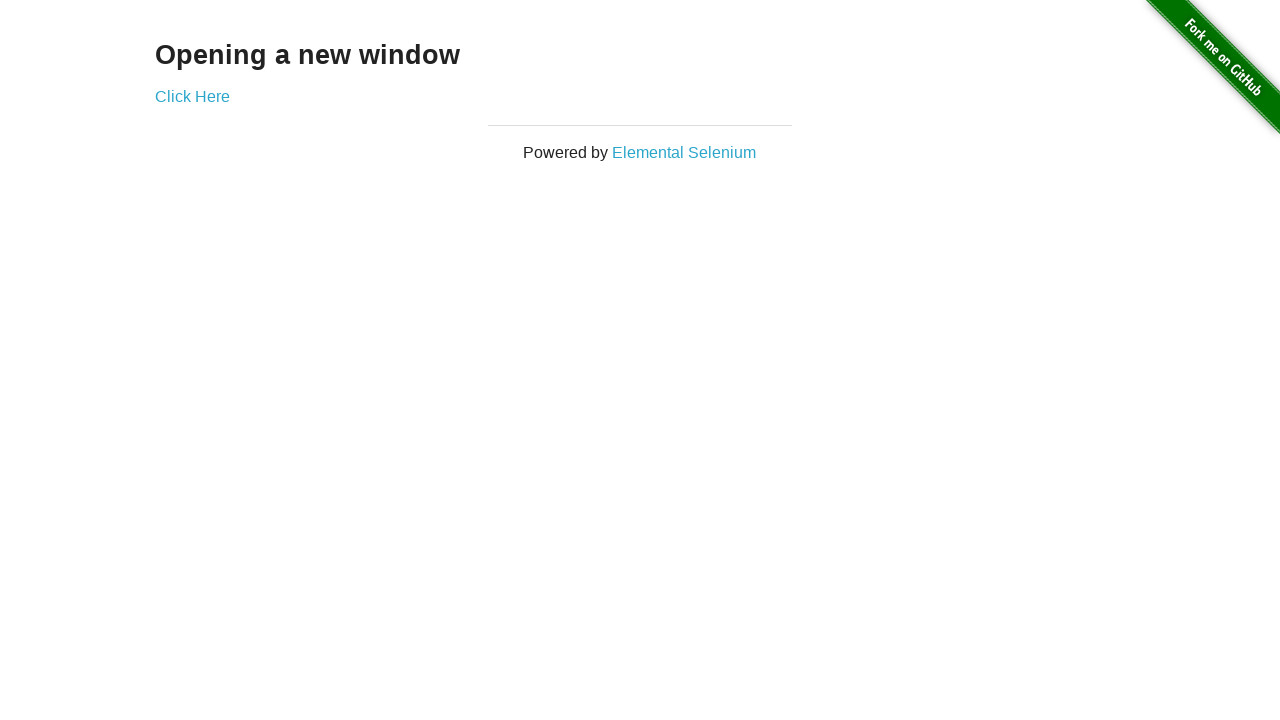

Clicked 'Click Here' link to open new window at (192, 96) on a:has-text('Click Here')
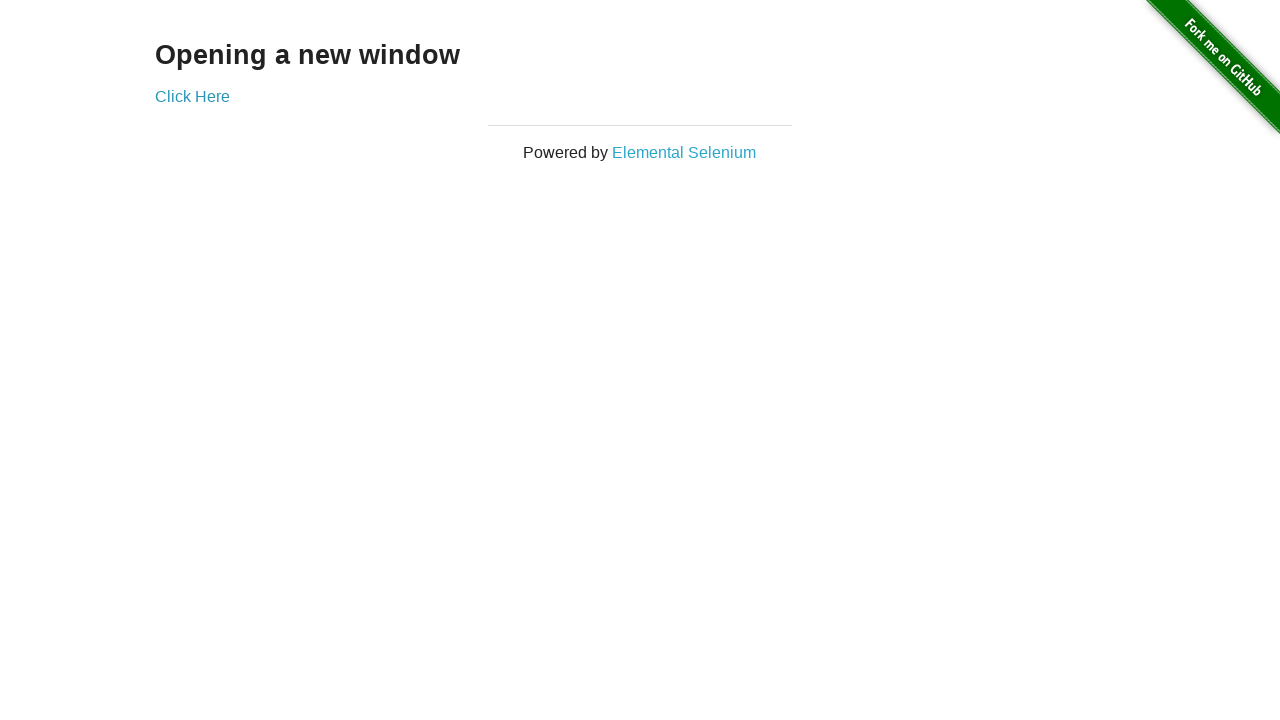

New window loaded and ready
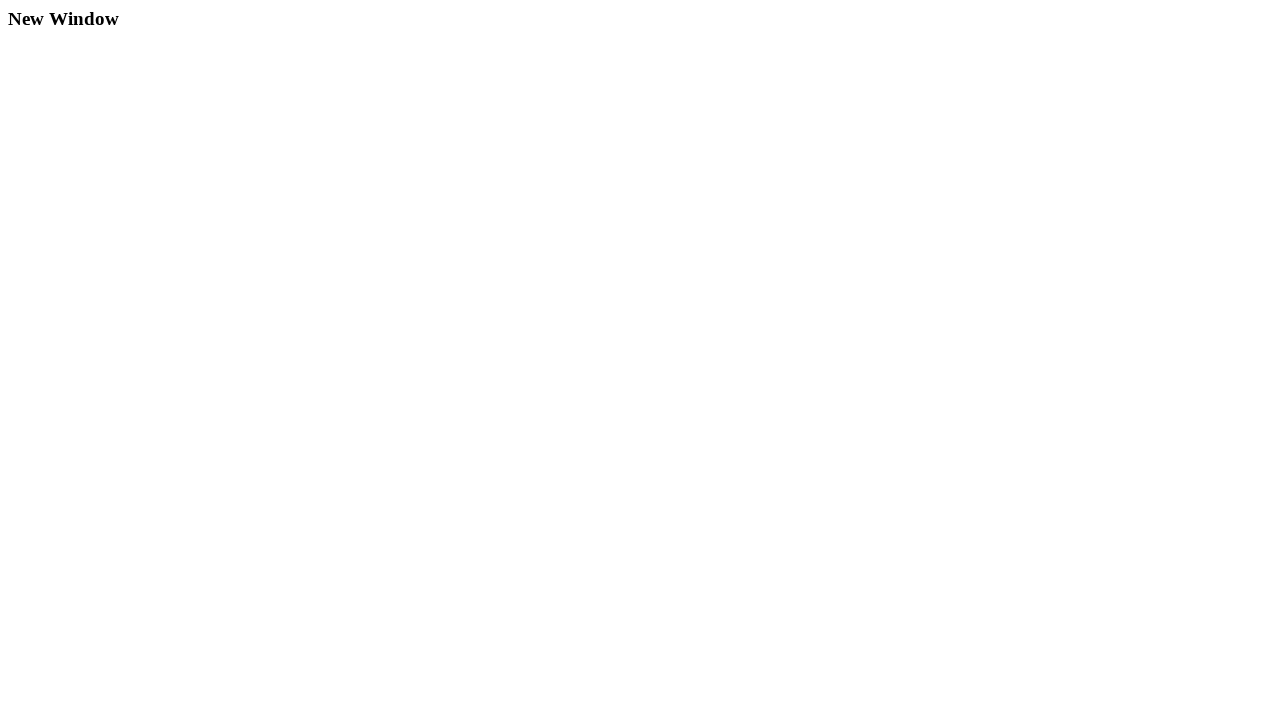

Successfully switched to new window: https://the-internet.herokuapp.com/windows/new
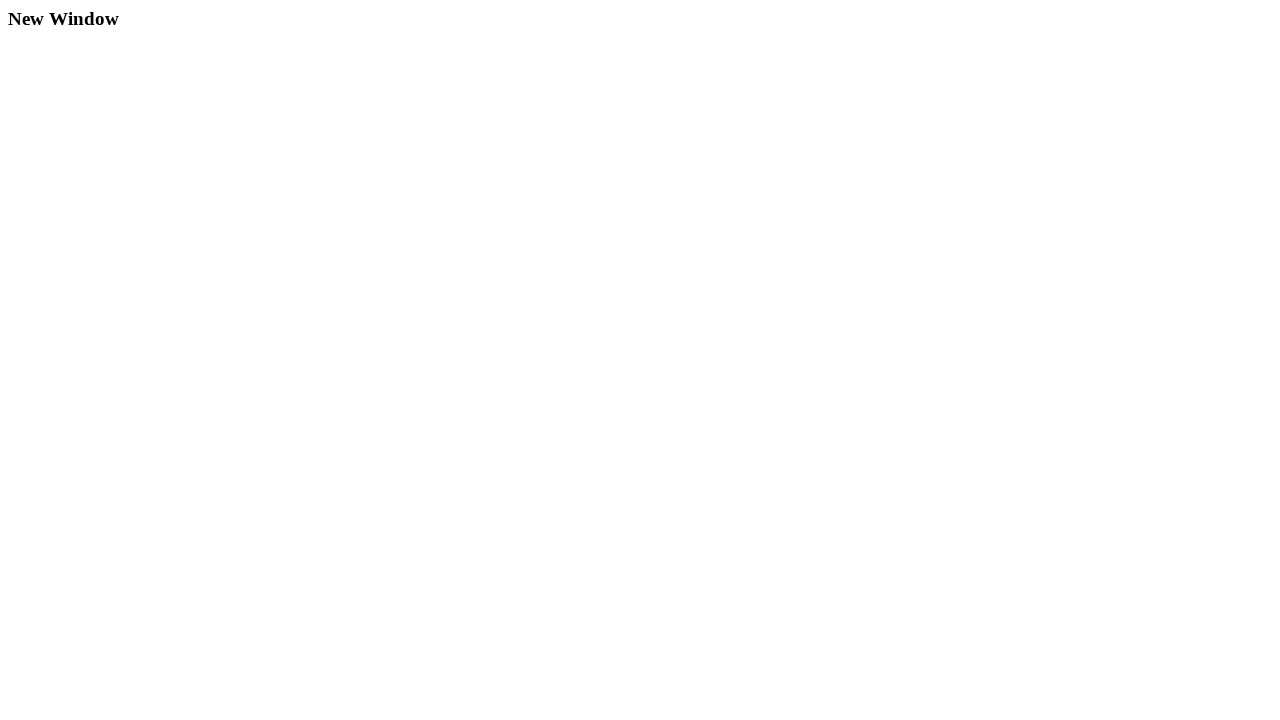

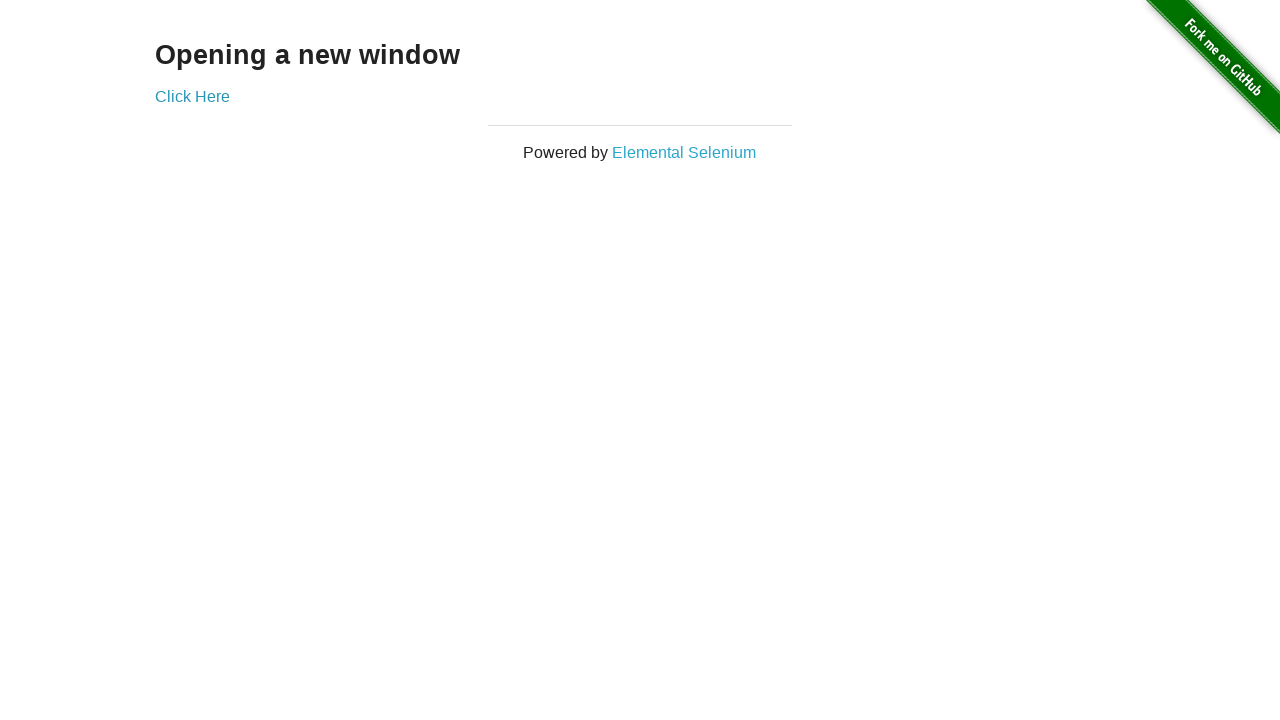